Tests autocomplete functionality by typing a partial country name, navigating through suggestions using keyboard arrow keys, and selecting "India" from the dropdown list.

Starting URL: https://www.rahulshettyacademy.com/AutomationPractice/

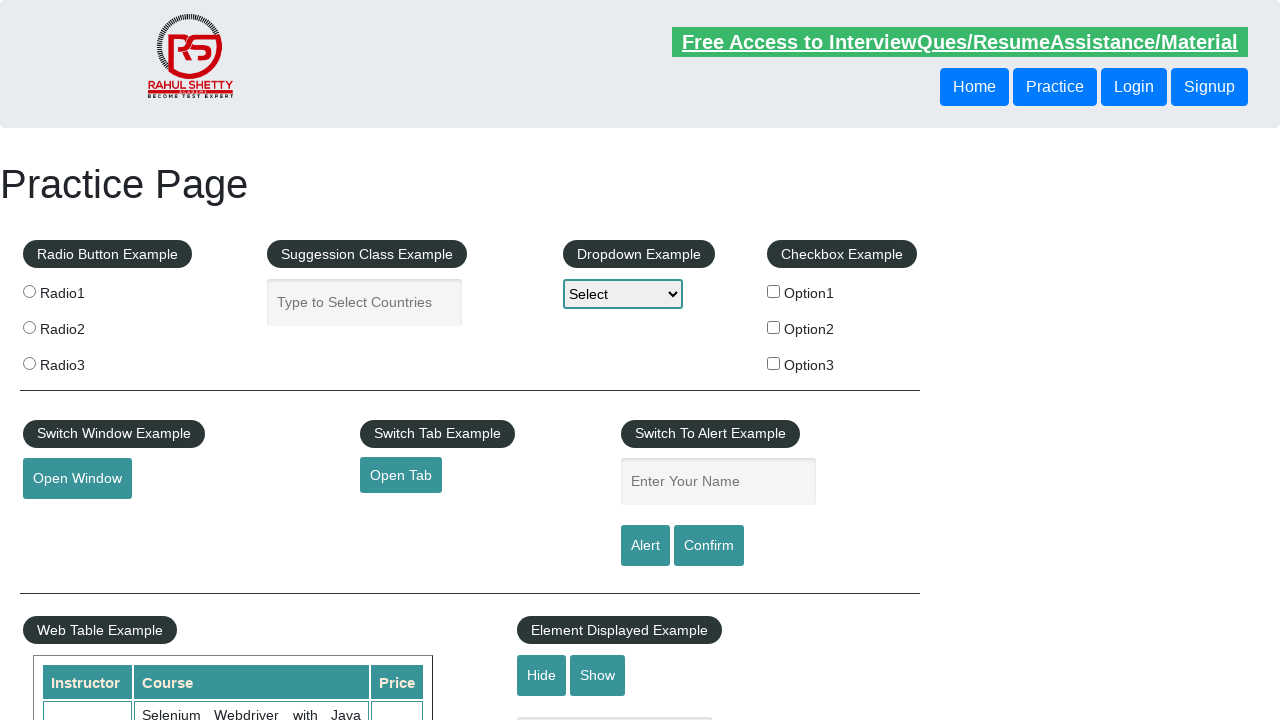

Typed 'ind' into autocomplete input field on #autocomplete
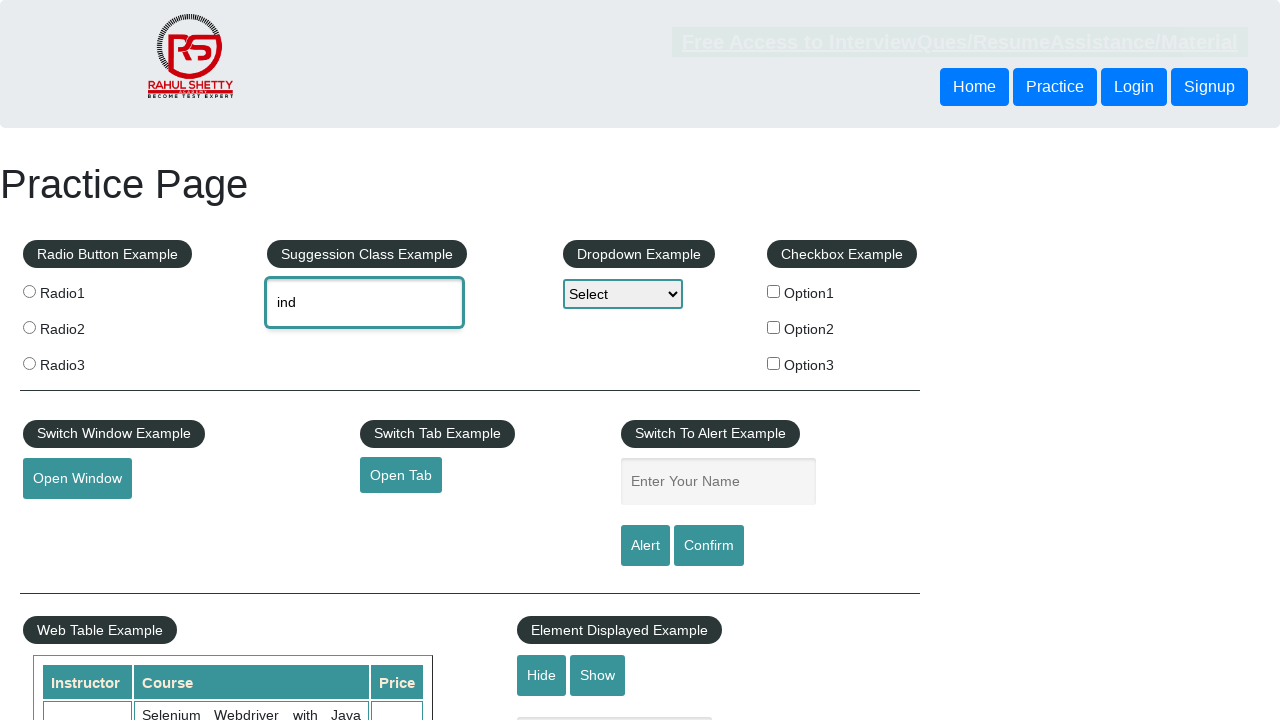

Waited 2 seconds for autocomplete suggestions to load
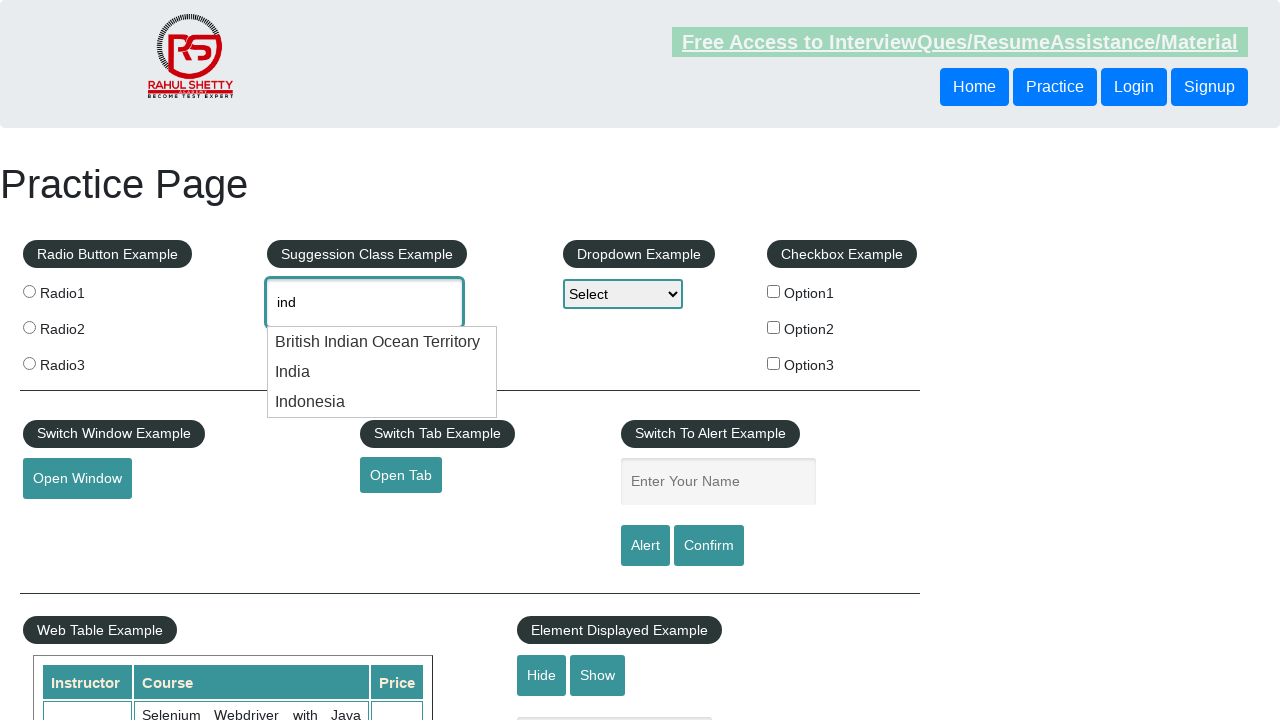

Pressed DOWN arrow key once to navigate through autocomplete suggestions on #autocomplete
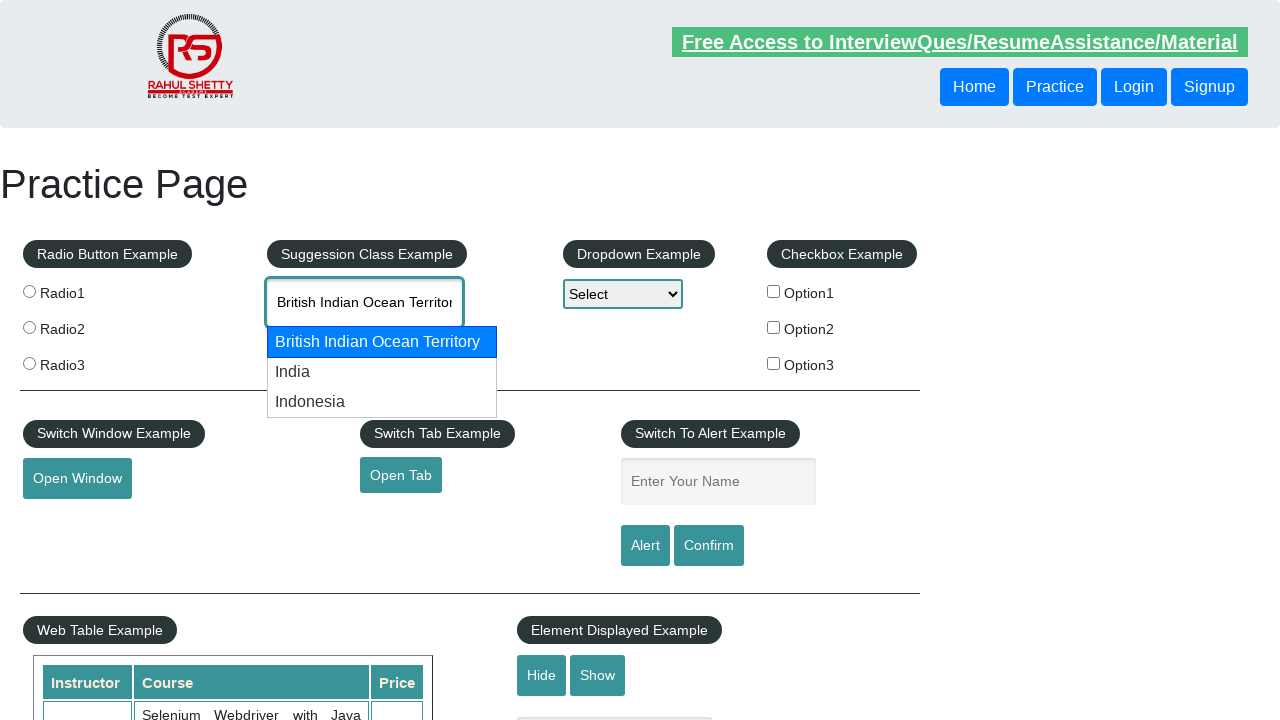

Pressed DOWN arrow key second time to navigate to India option on #autocomplete
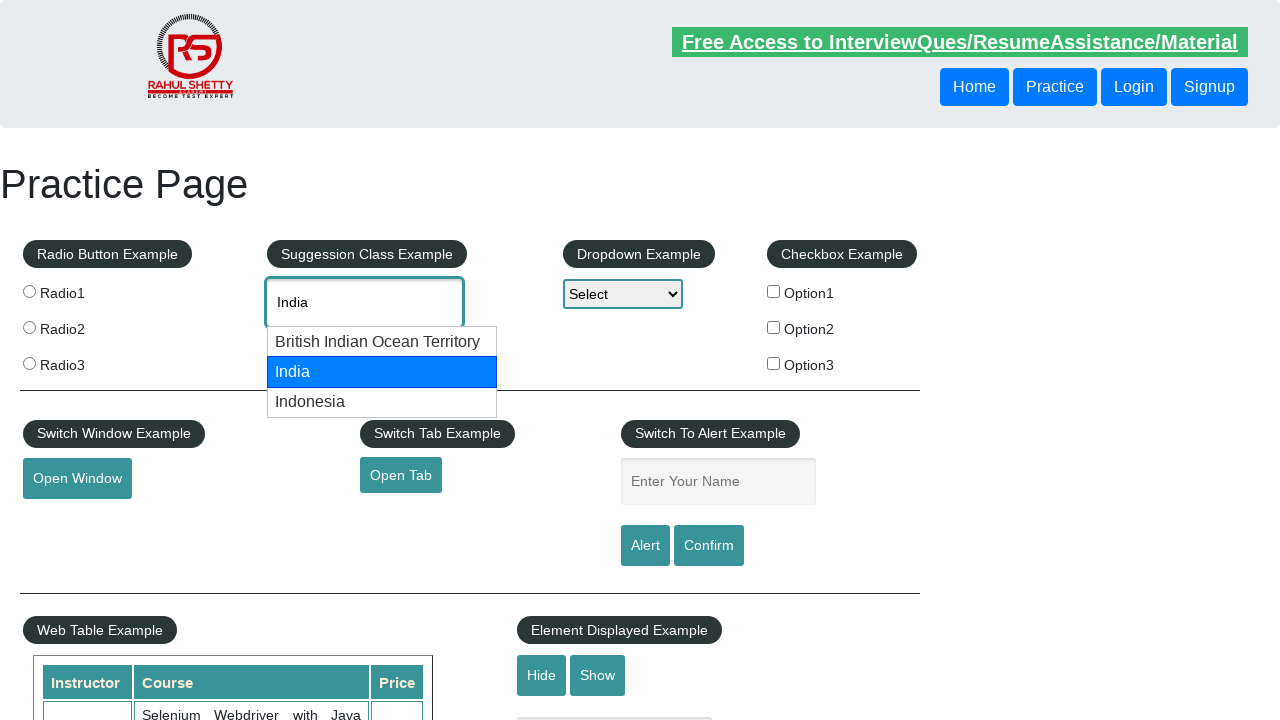

Clicked on 'India' option from the autocomplete dropdown at (382, 372) on xpath=//div[text()='India']
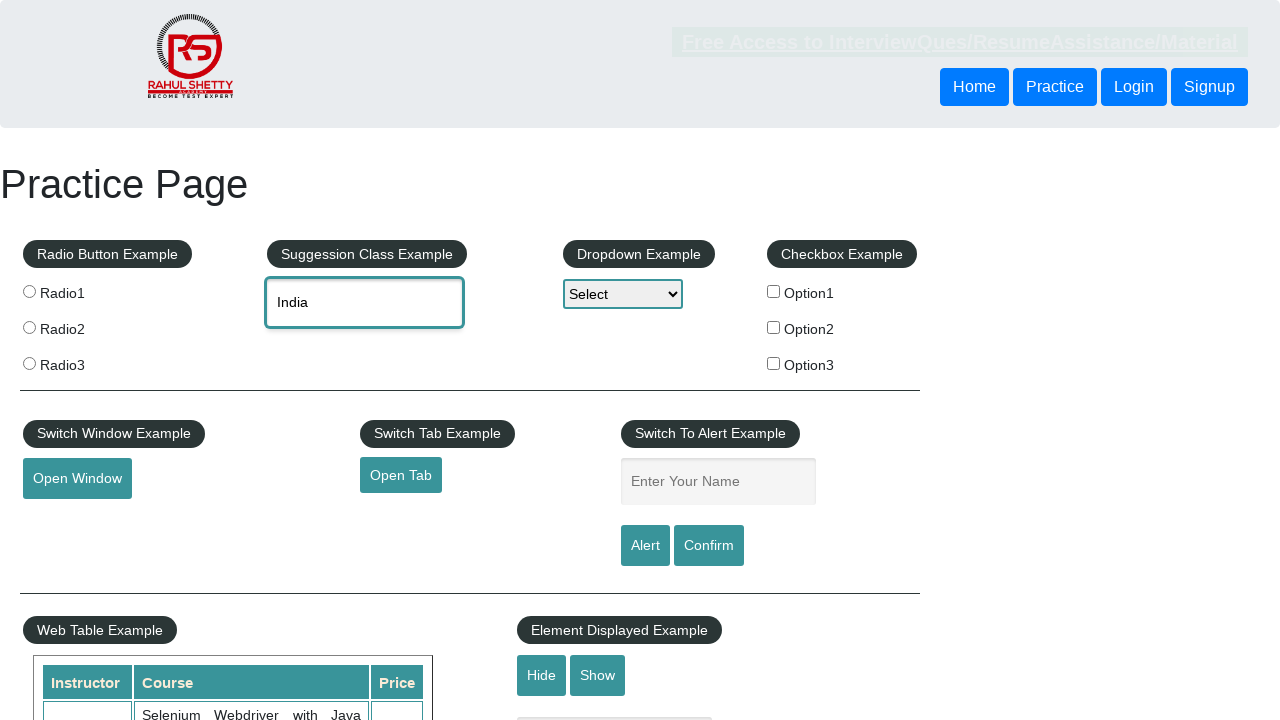

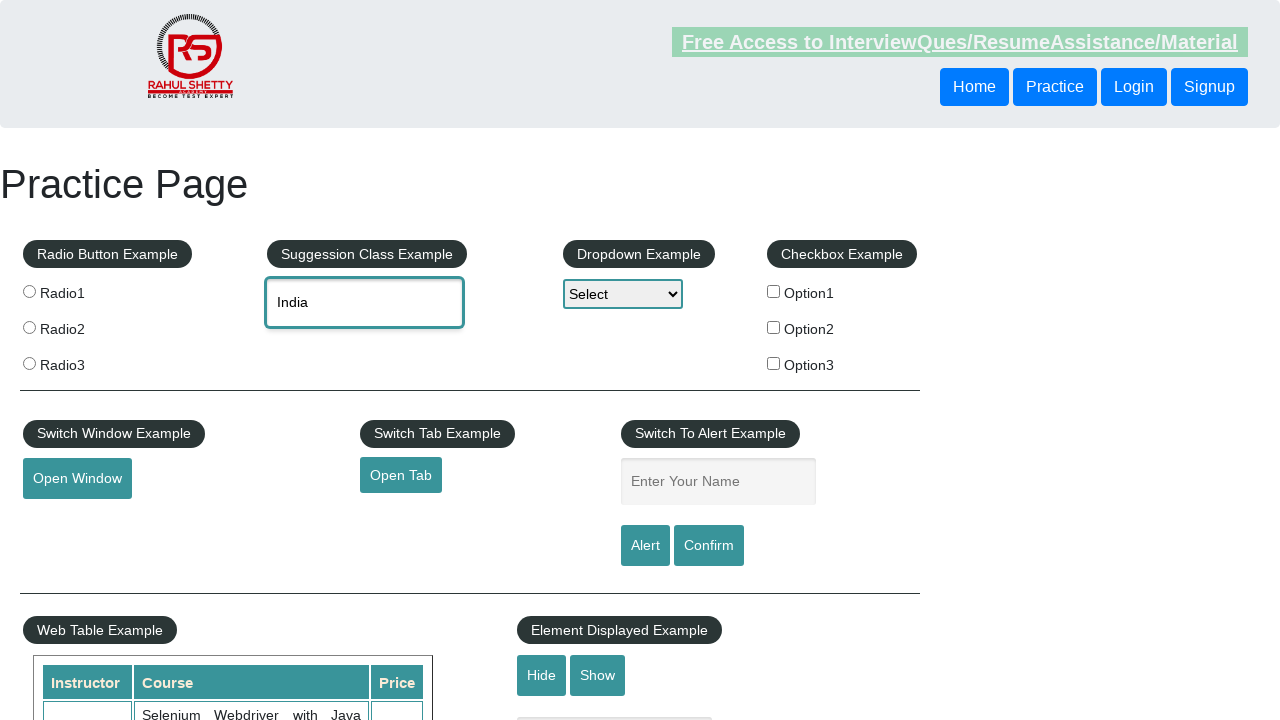